Gets the current window size

Starting URL: https://duckduckgo.com

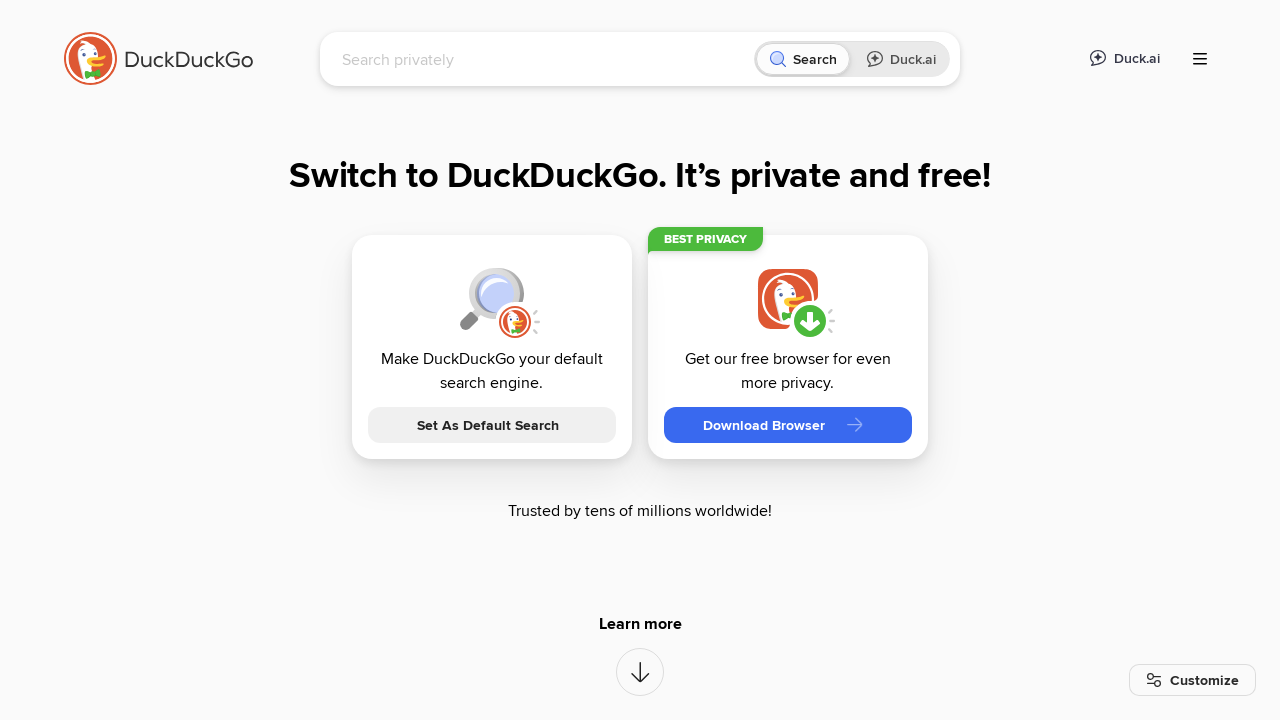

Retrieved current viewport size
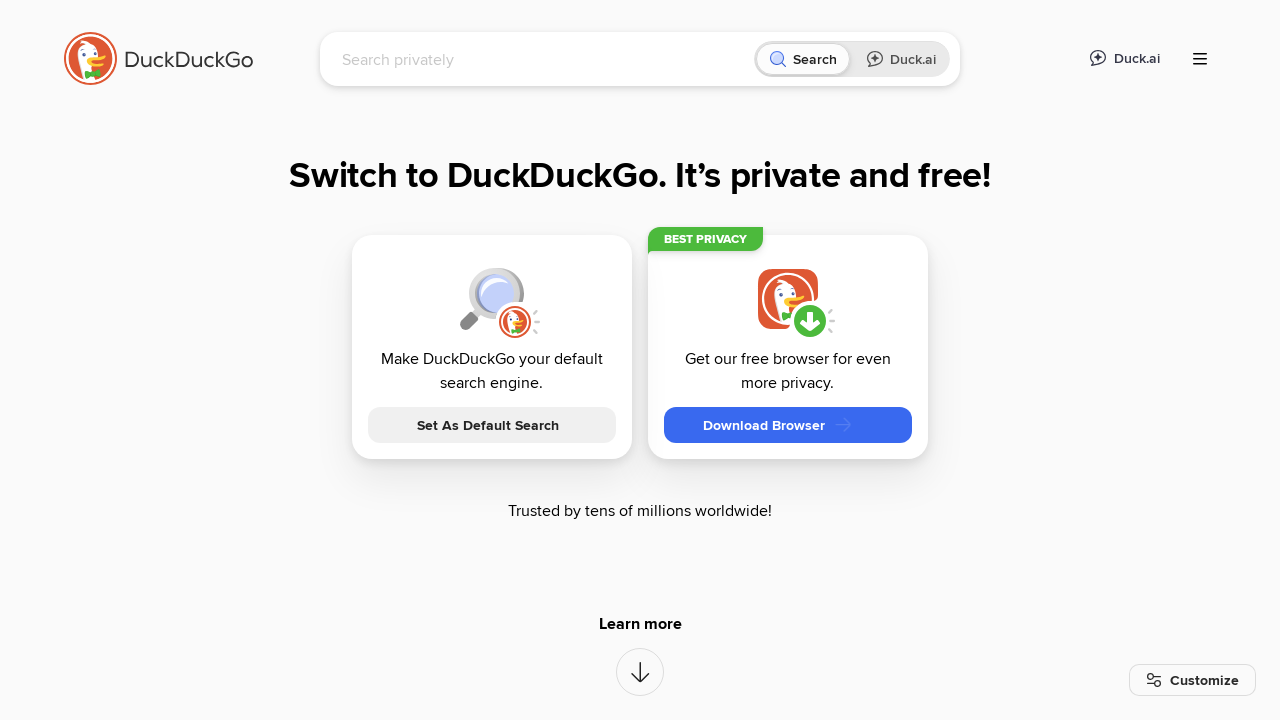

Asserted viewport width is greater than 0
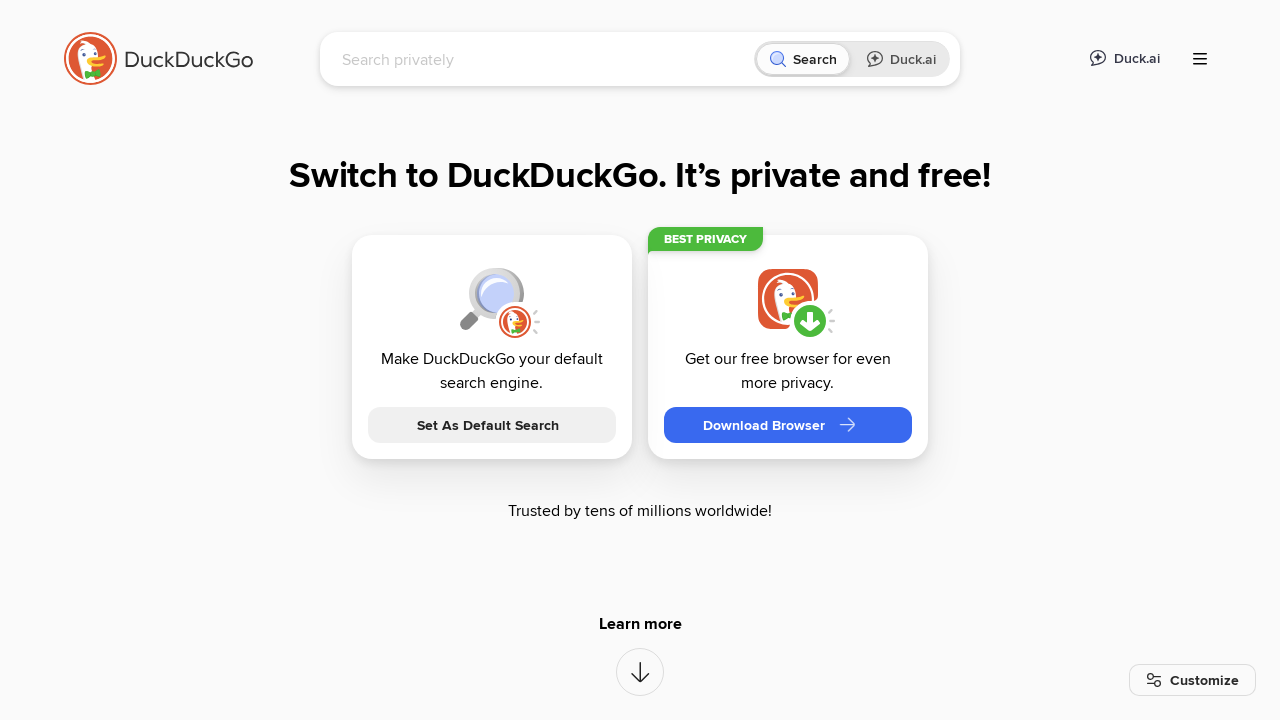

Asserted viewport height is greater than 0
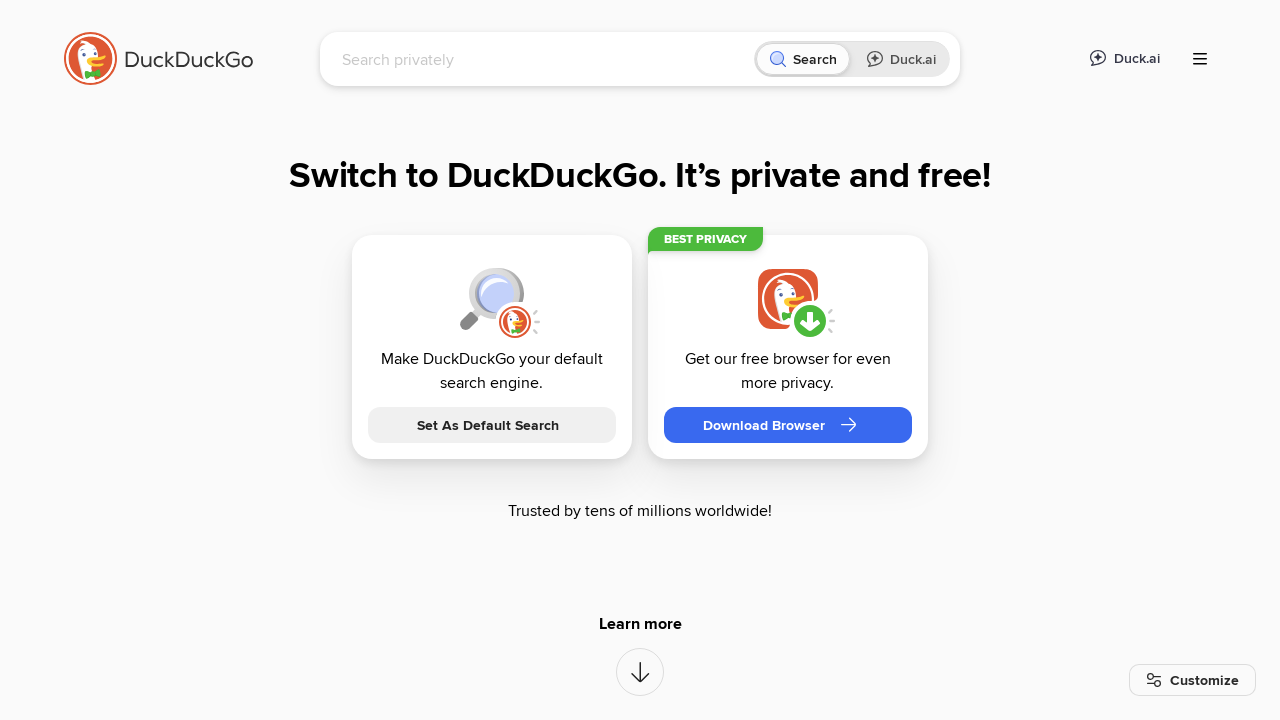

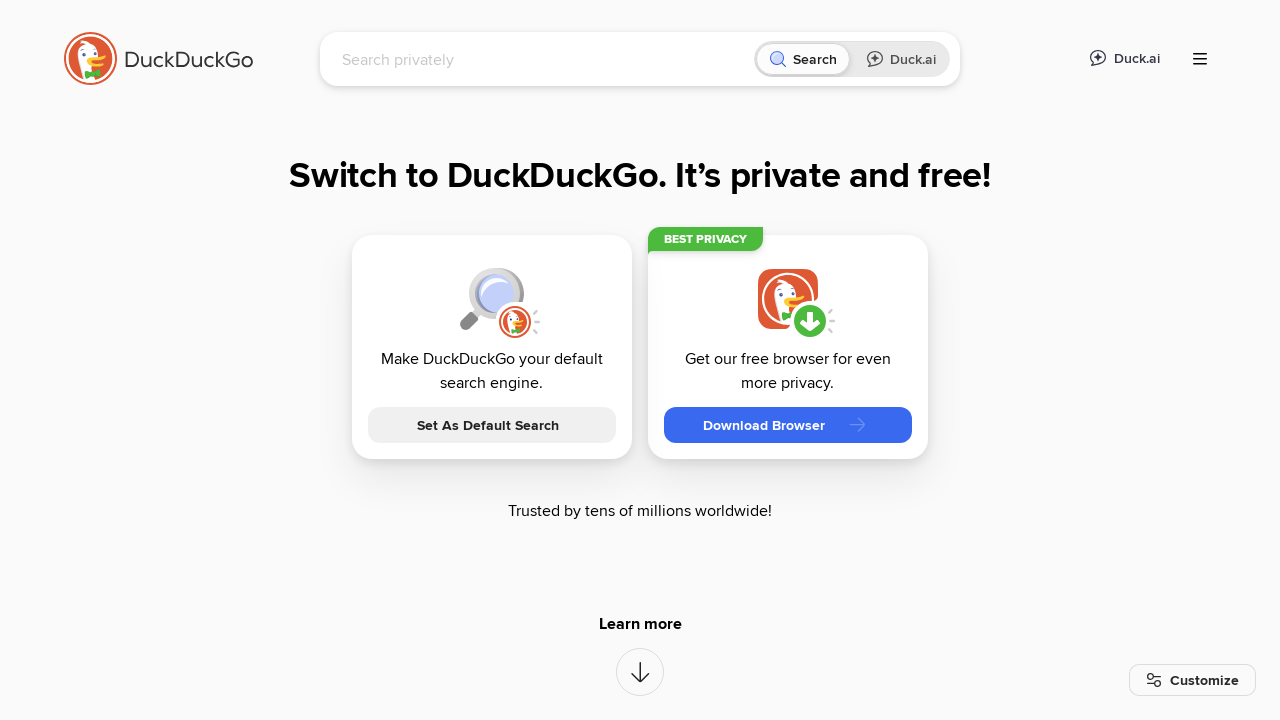